Tests dynamic data loading by clicking a "Get New User" button and waiting for the dynamically loaded first name content to appear on the page.

Starting URL: http://syntaxprojects.com/dynamic-data-loading-demo.php

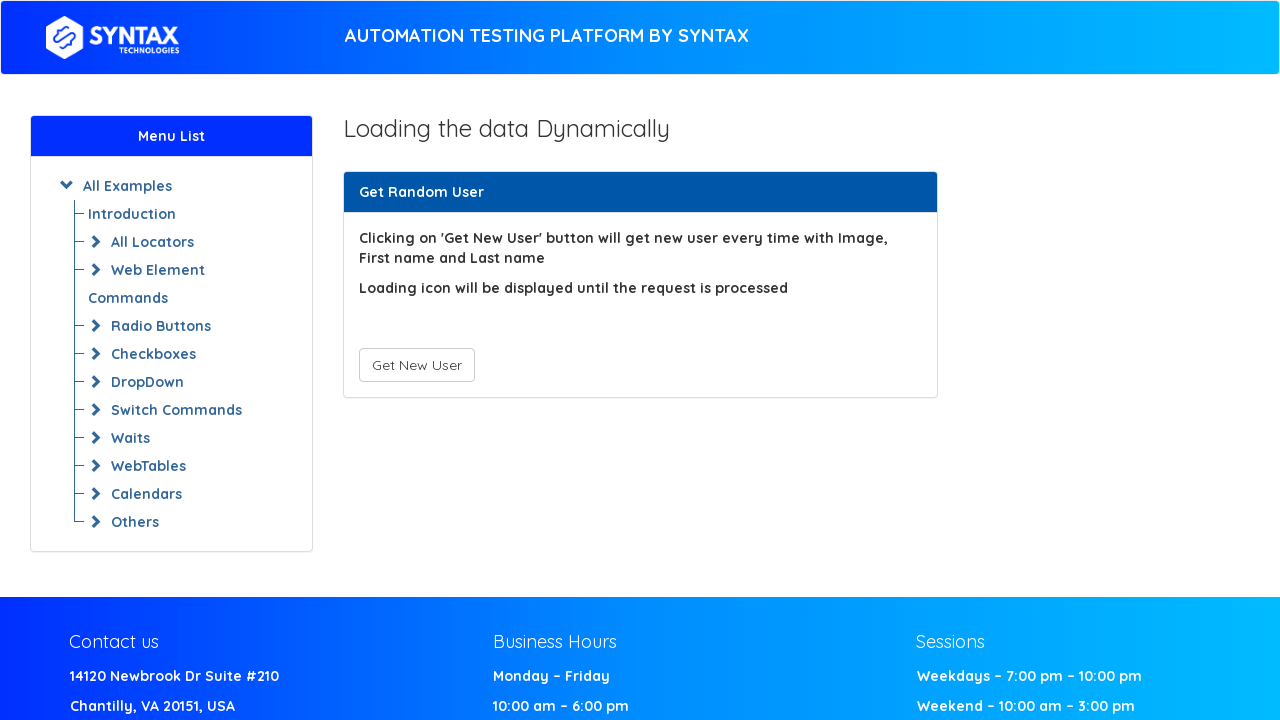

Clicked 'Get New User' button at (416, 365) on #save
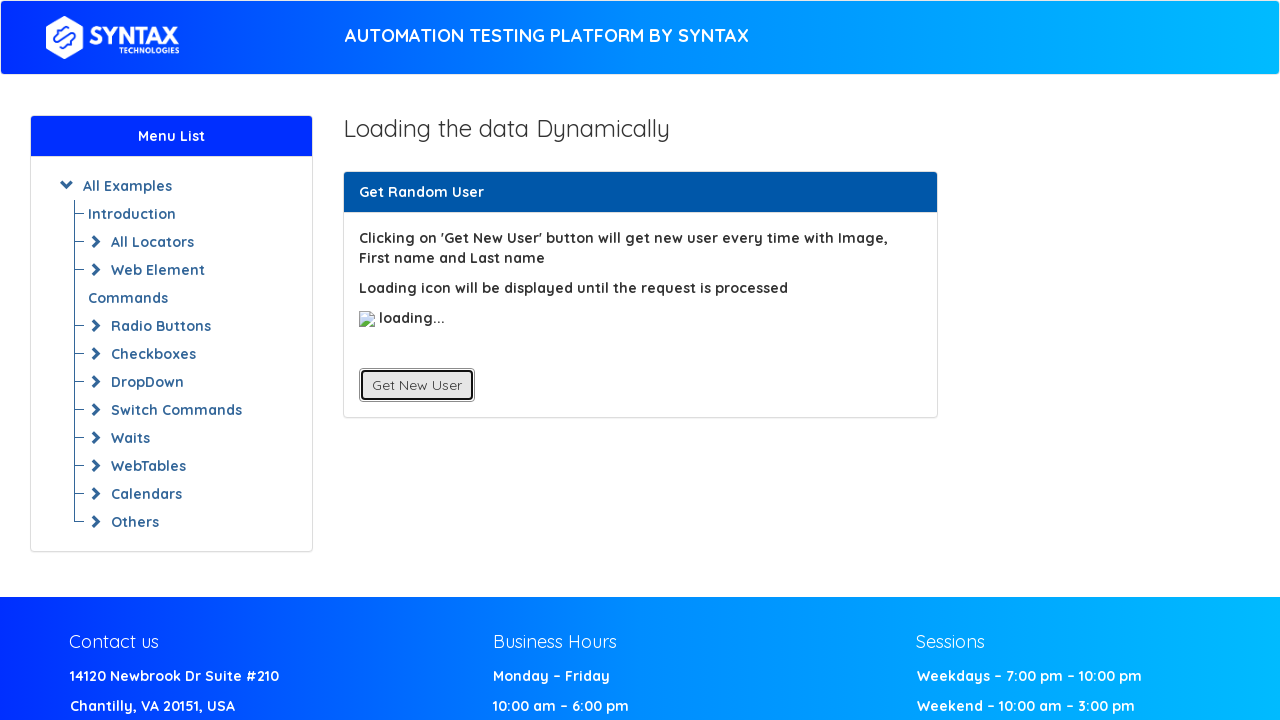

Dynamic first name content appeared on the page
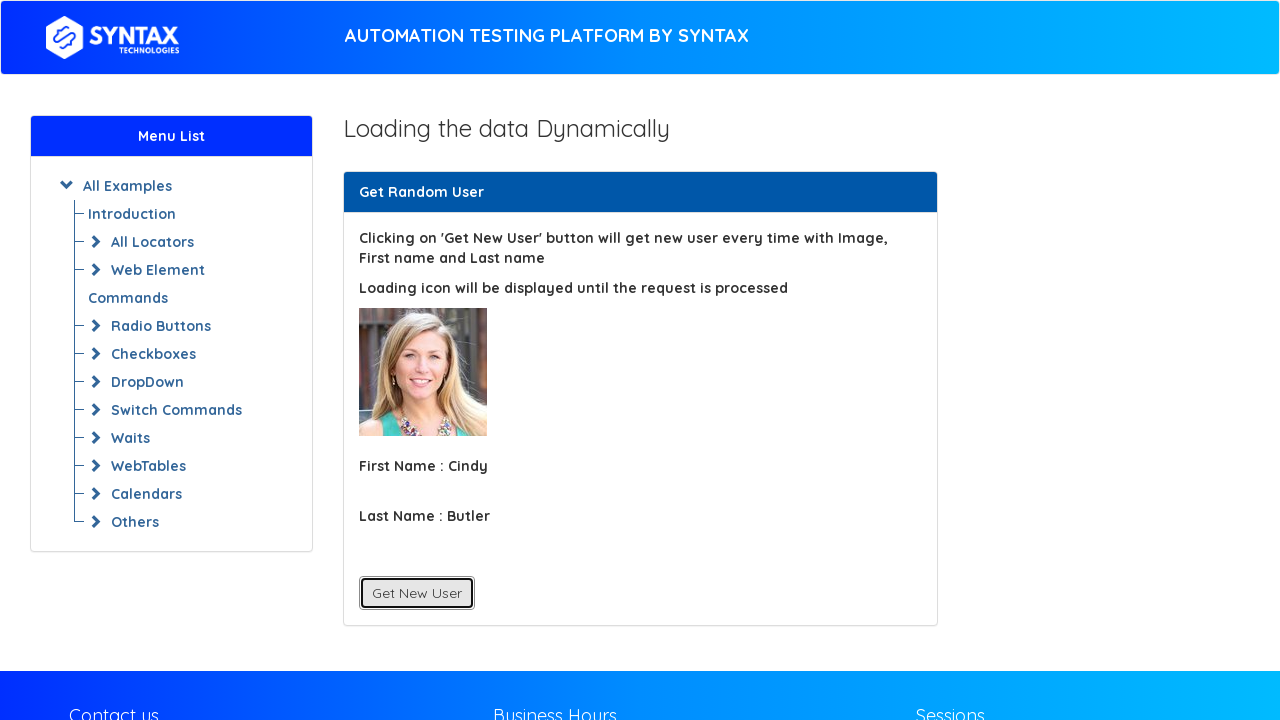

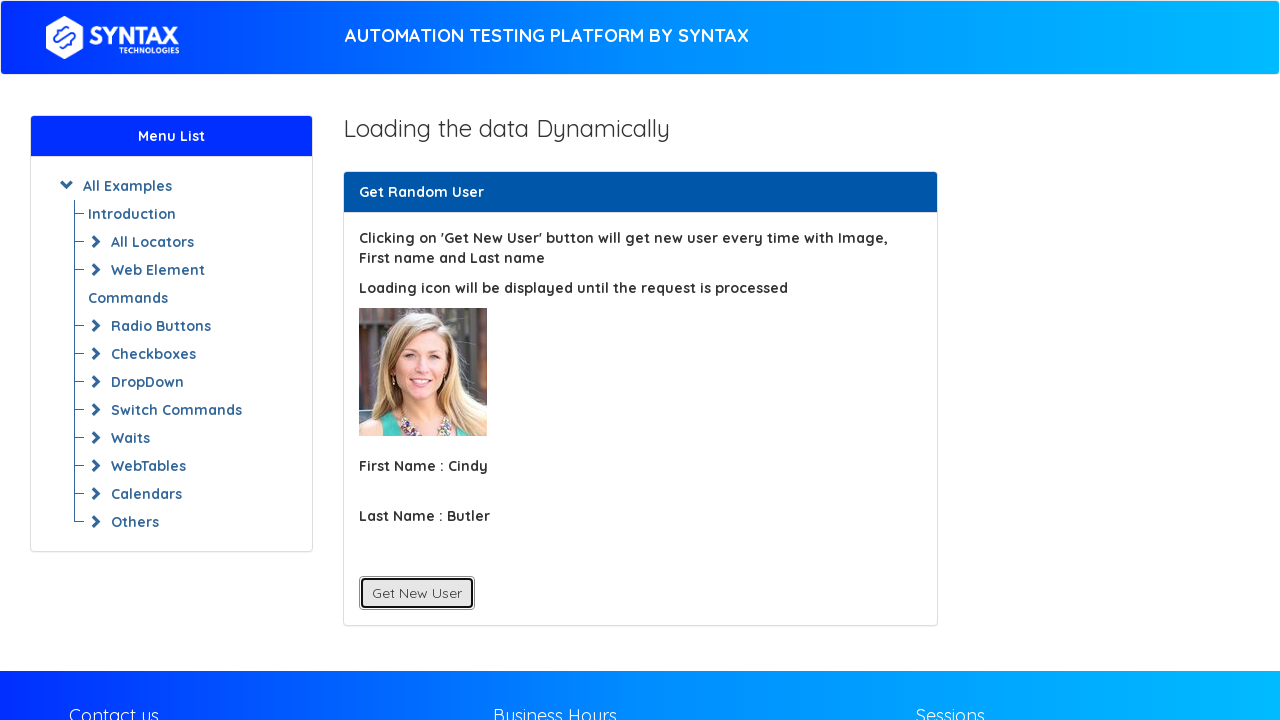